Tests link navigation by counting links on the page, in the footer, and in the first footer column, then opens each link in the first column in new tabs and prints their titles

Starting URL: https://www.rahulshettyacademy.com/AutomationPractice/

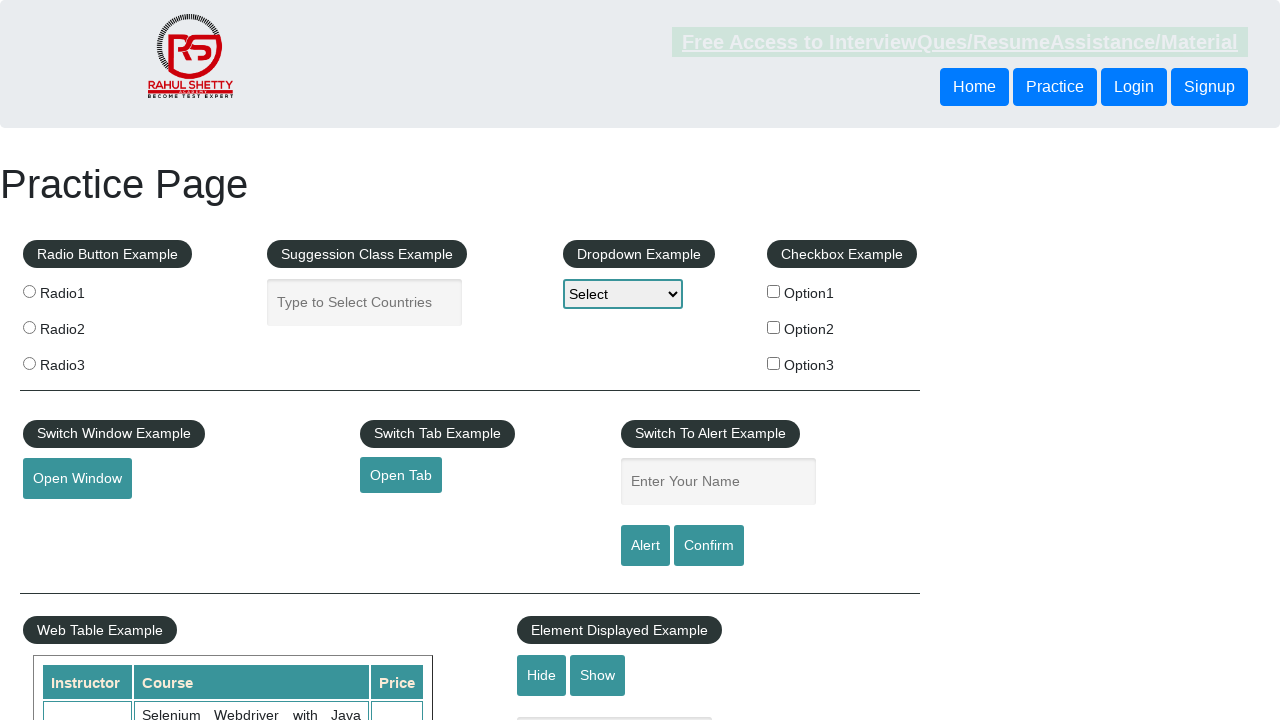

Counted total links on page: 27
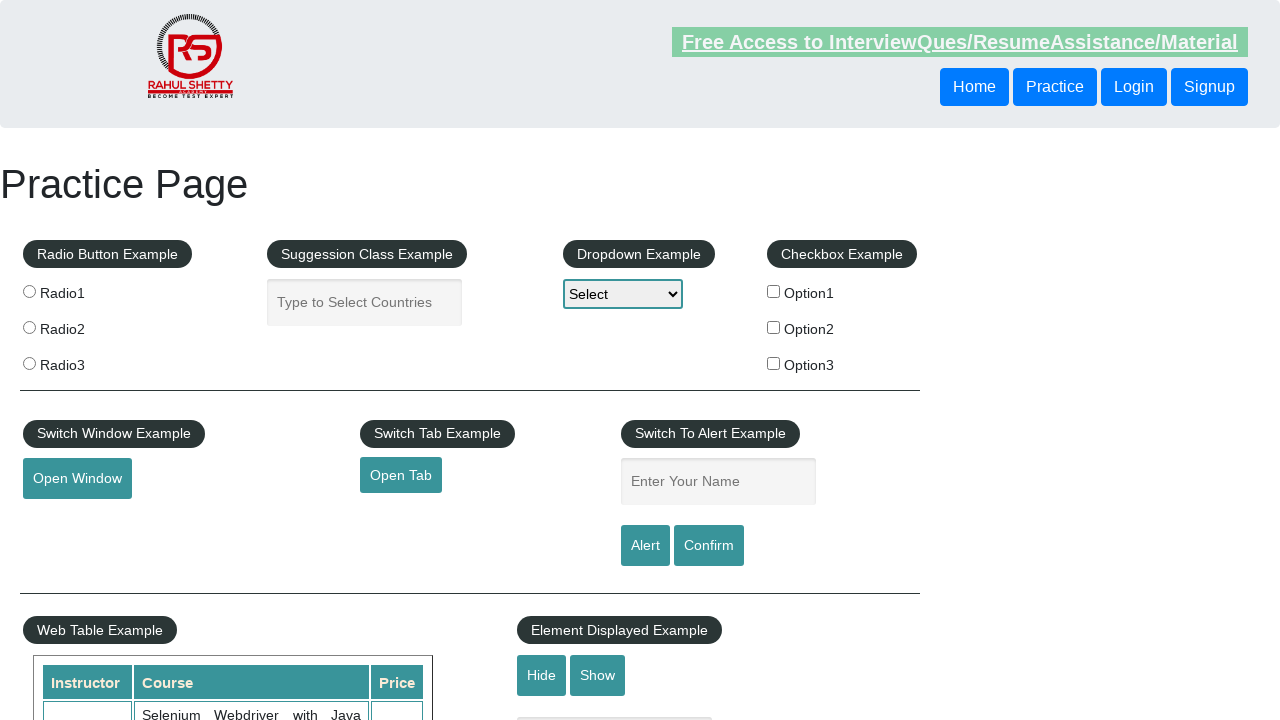

Located footer section
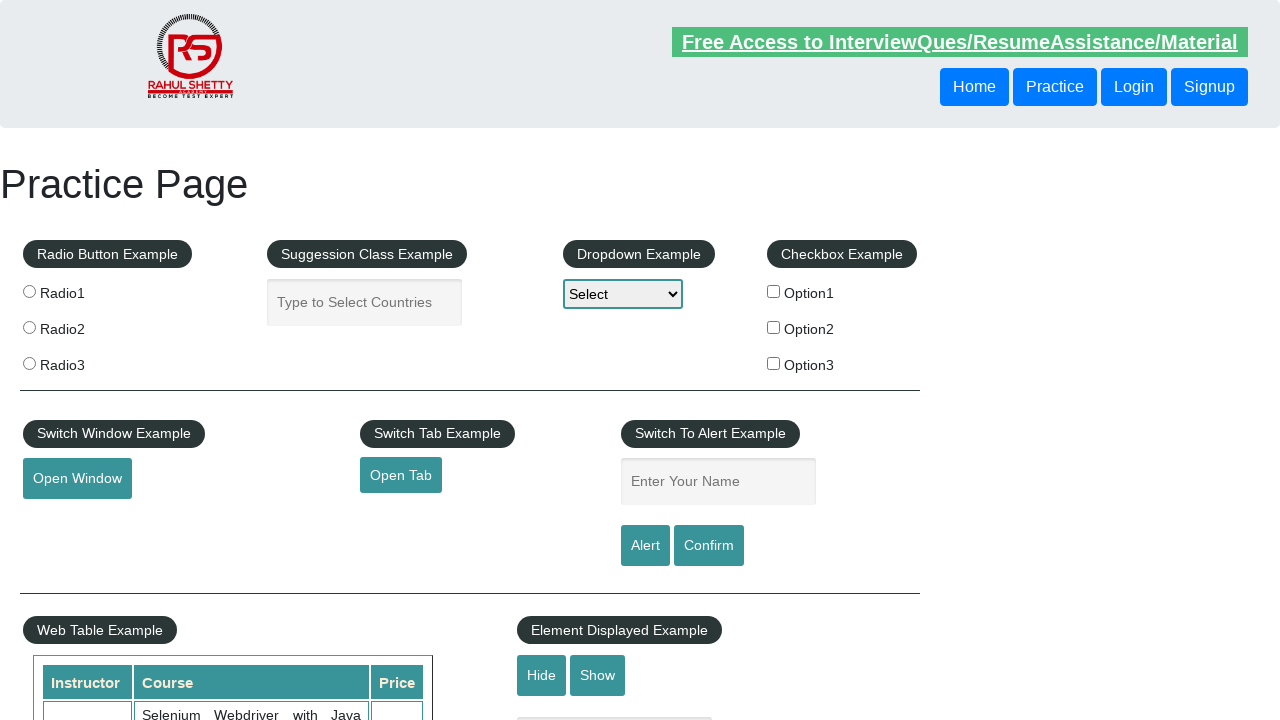

Counted links in footer: 20
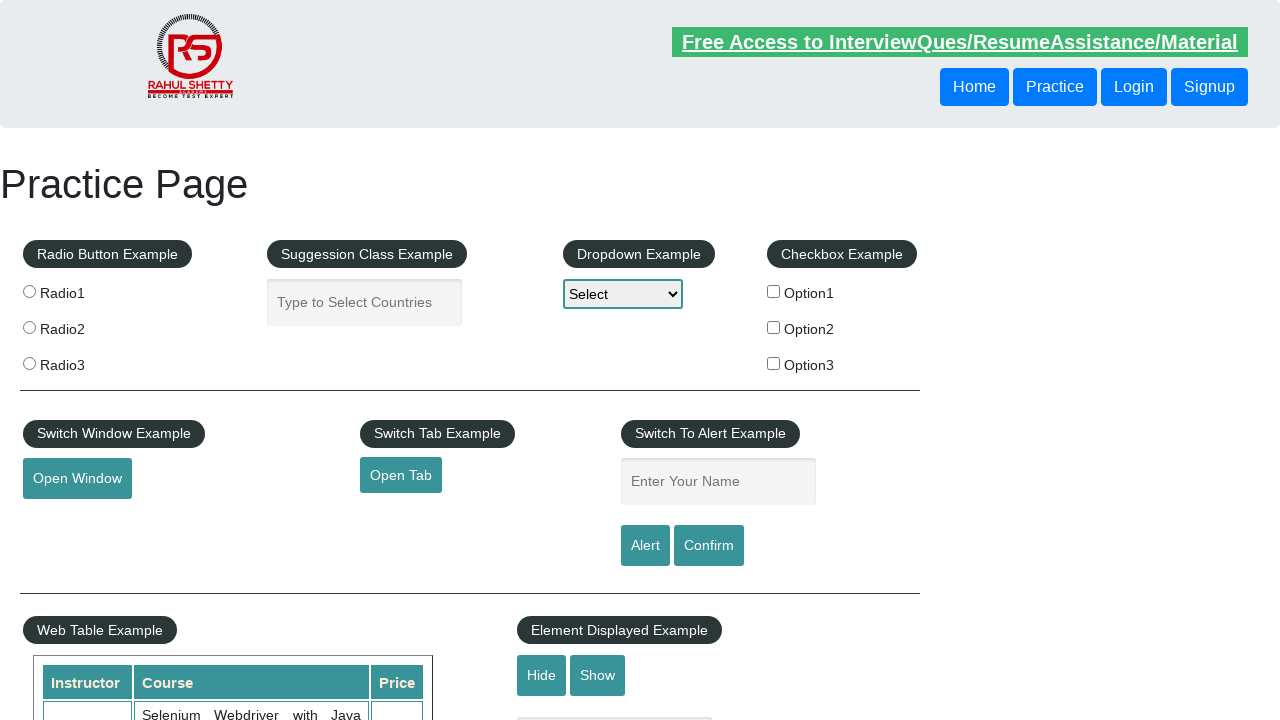

Located first column of footer
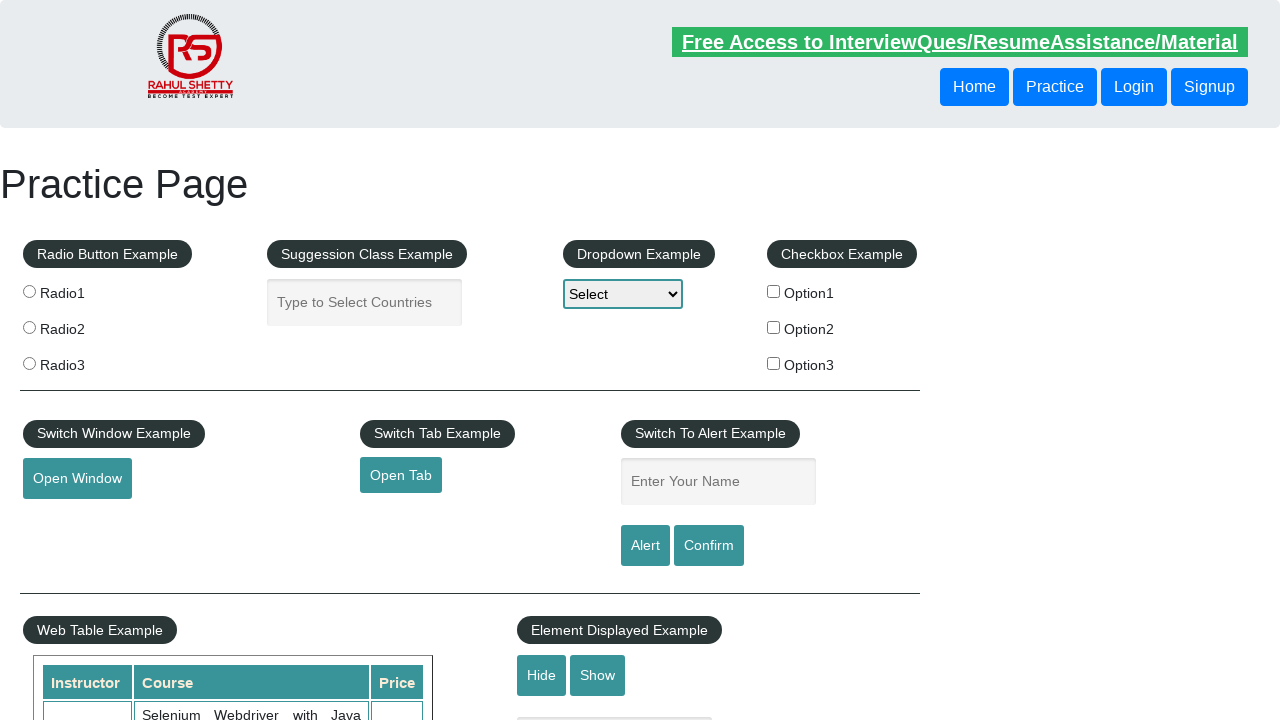

Counted links in first footer column: 5
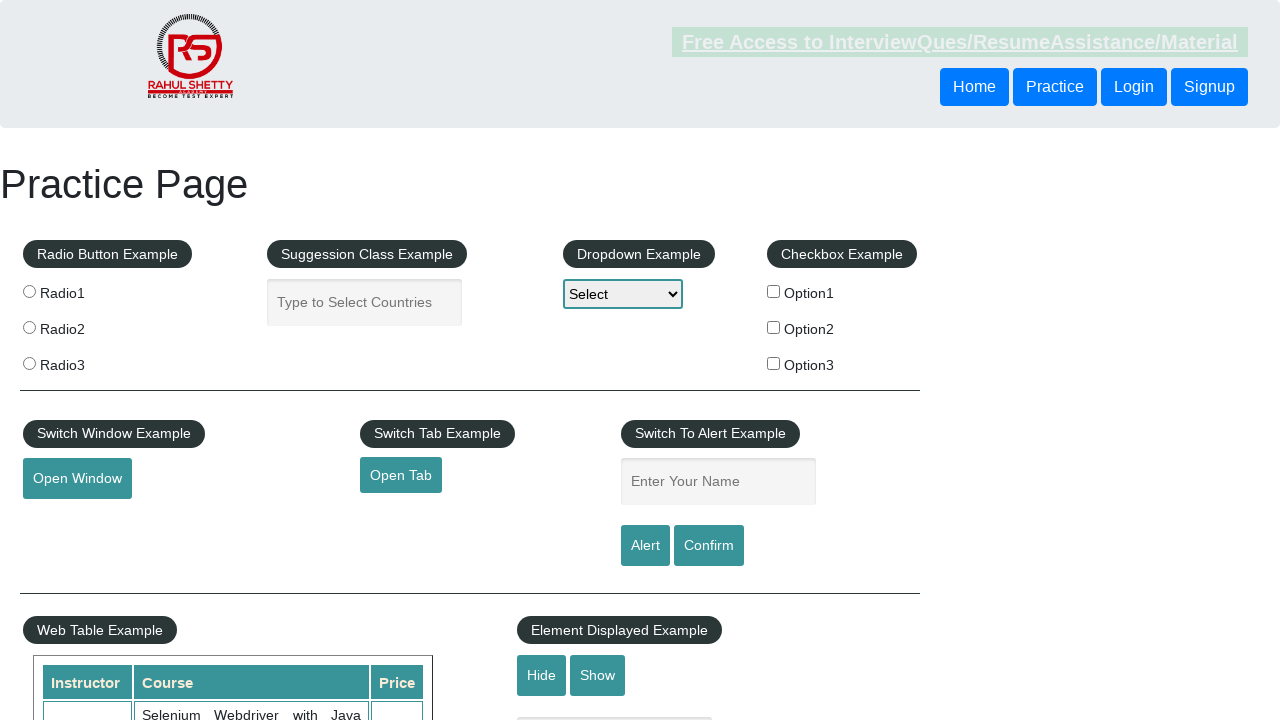

Opened link 1 from first footer column in new tab using Ctrl+Click at (68, 520) on #gf-BIG >> xpath=//td[1]/ul >> a >> nth=1
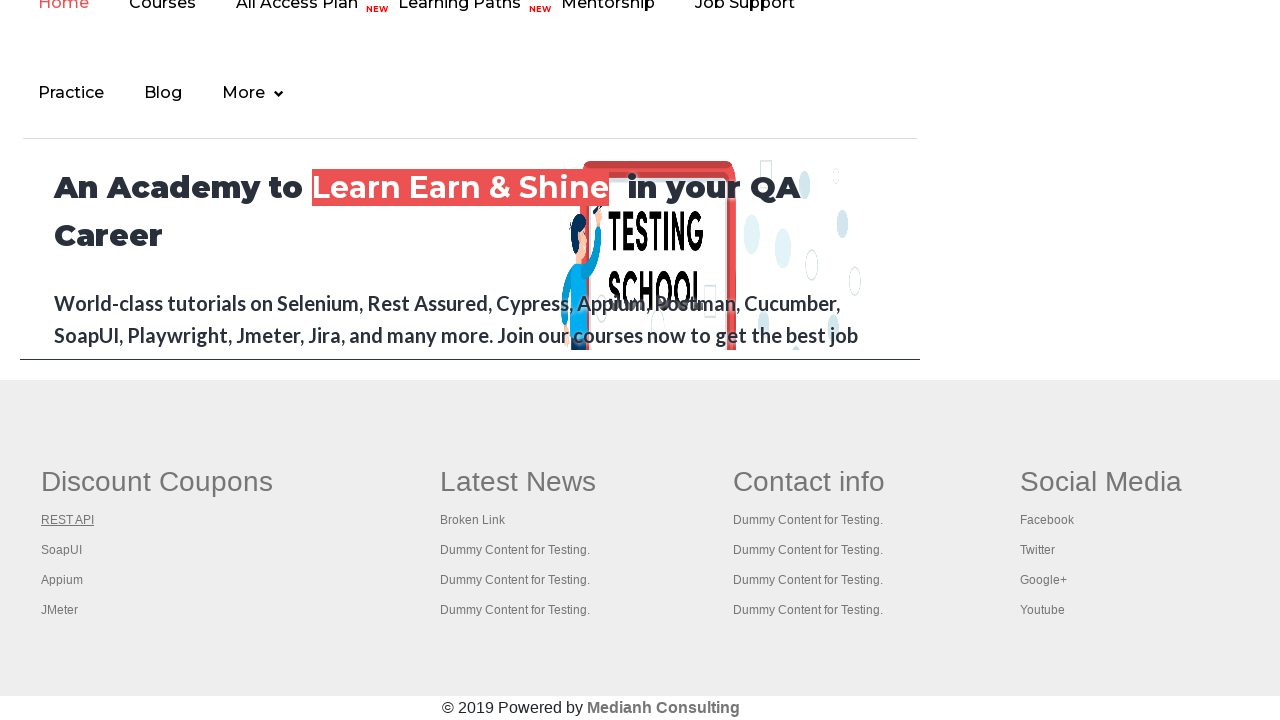

Opened link 2 from first footer column in new tab using Ctrl+Click at (62, 550) on #gf-BIG >> xpath=//td[1]/ul >> a >> nth=2
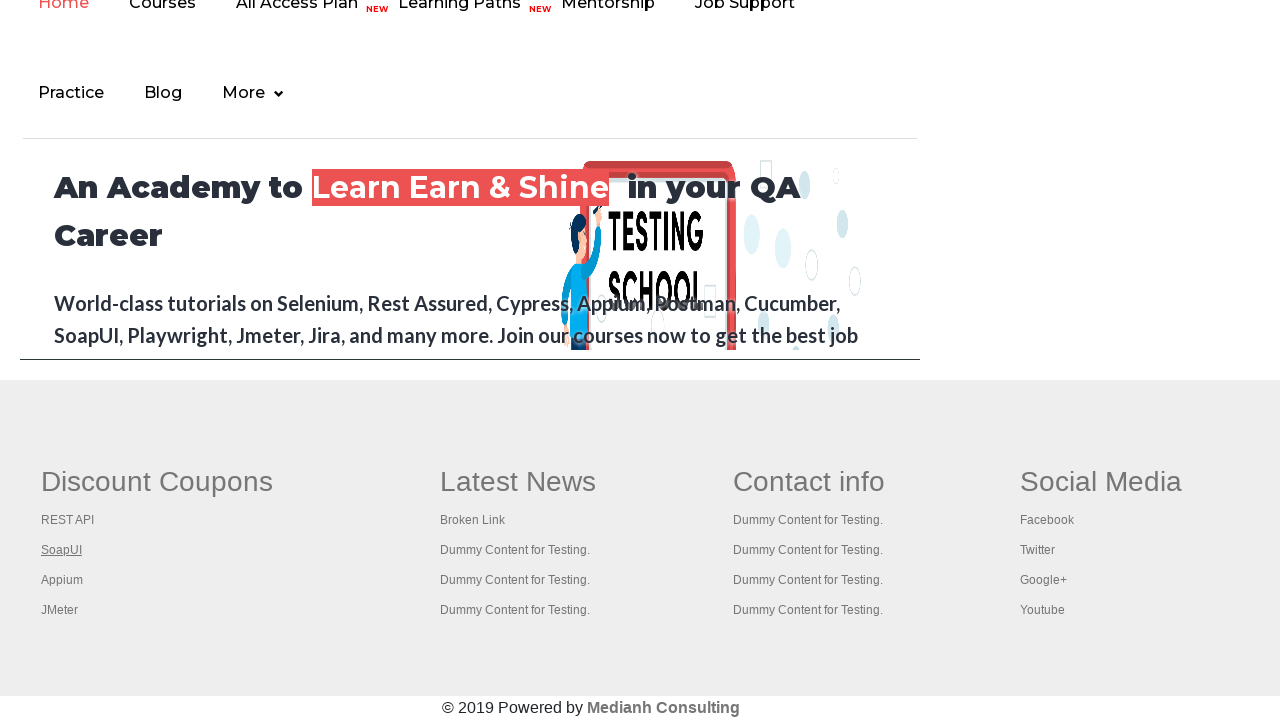

Opened link 3 from first footer column in new tab using Ctrl+Click at (62, 580) on #gf-BIG >> xpath=//td[1]/ul >> a >> nth=3
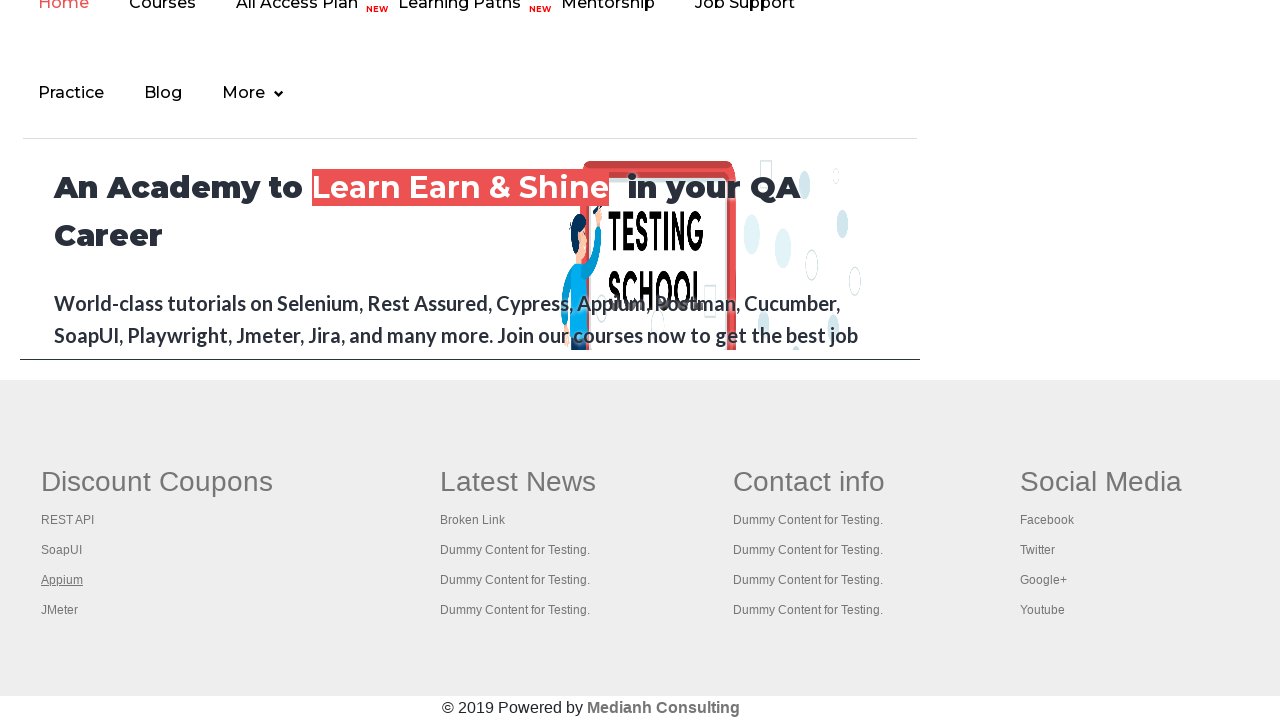

Opened link 4 from first footer column in new tab using Ctrl+Click at (60, 610) on #gf-BIG >> xpath=//td[1]/ul >> a >> nth=4
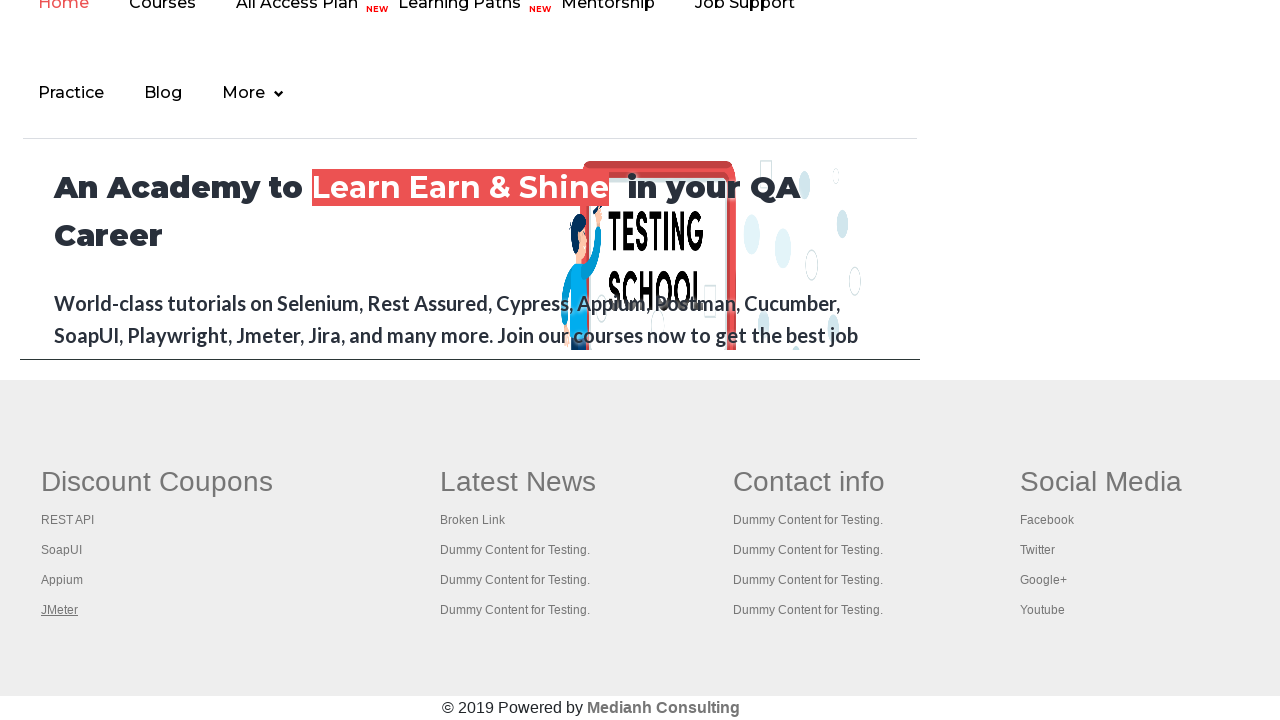

Waited 5 seconds for new tabs to load
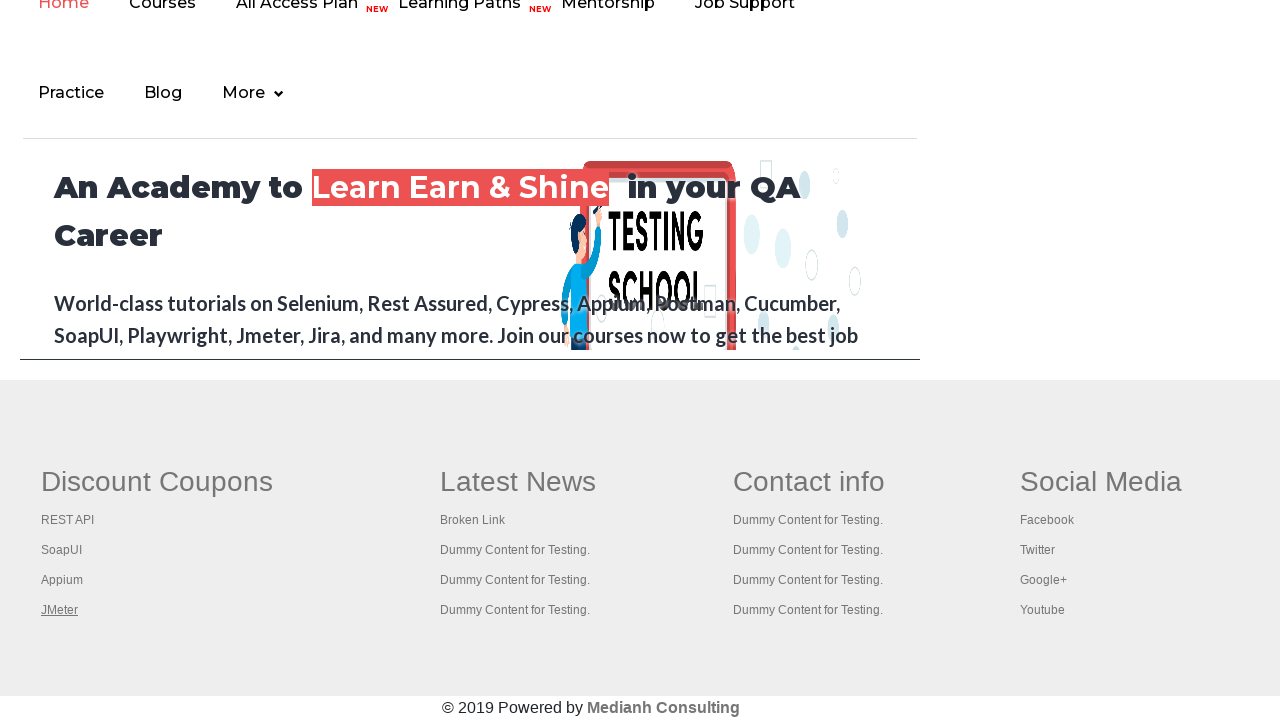

Retrieved all open pages (5 total)
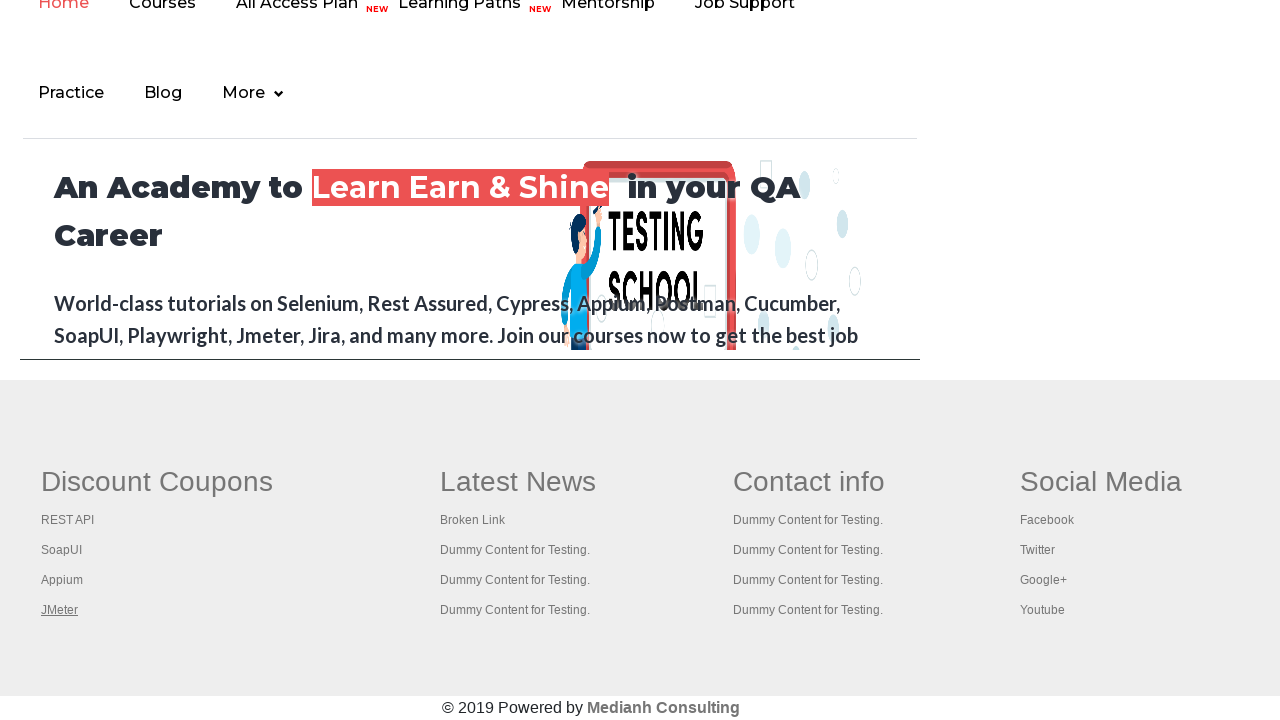

Printed page title: Practice Page
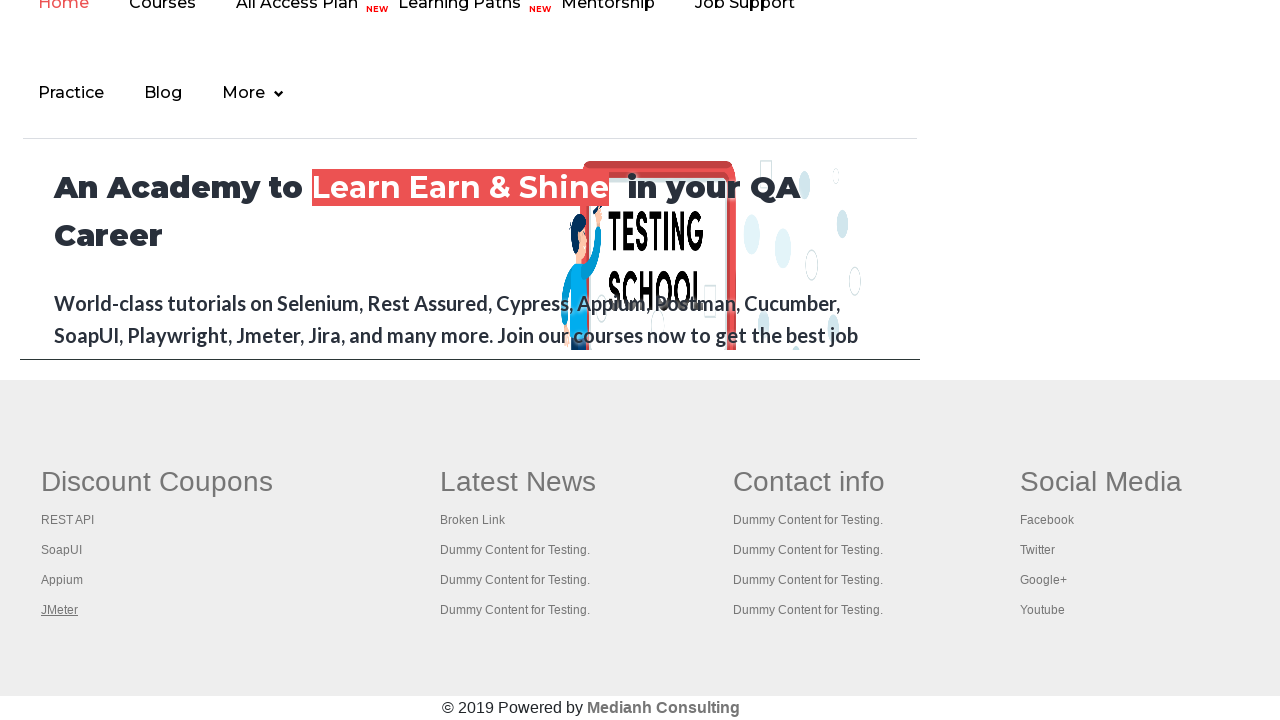

Printed page title: REST API Tutorial
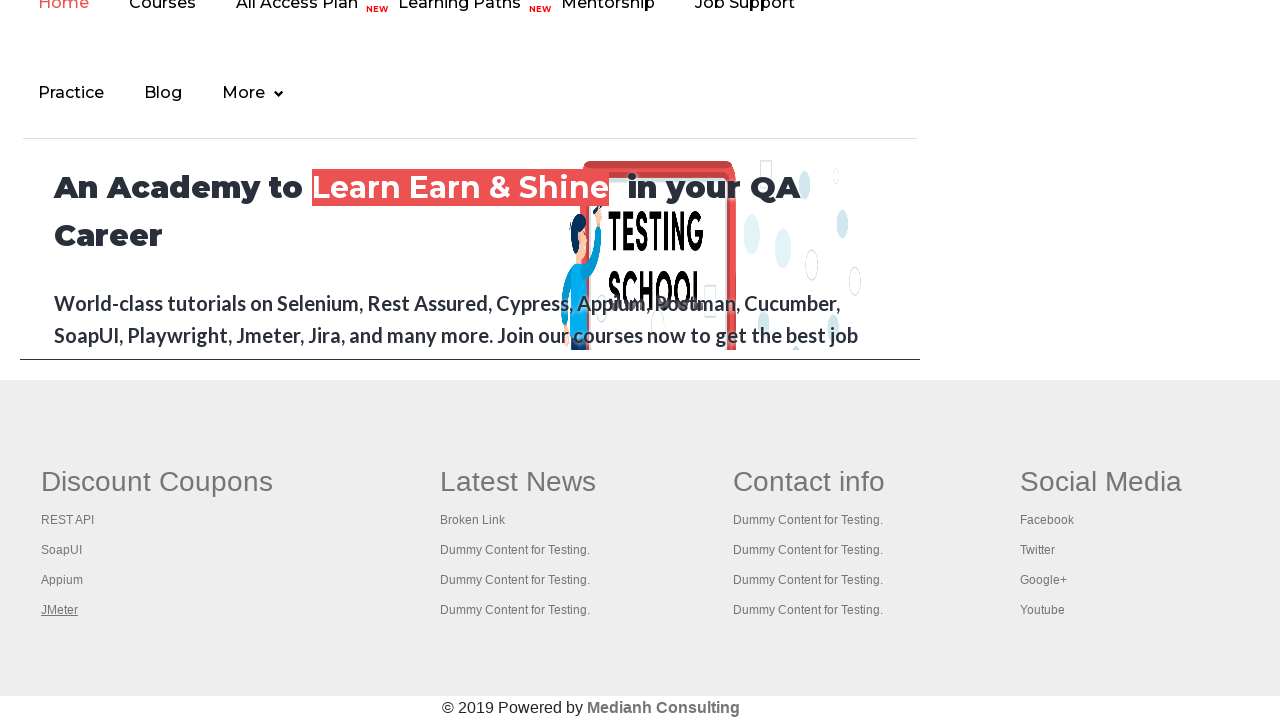

Printed page title: The World’s Most Popular API Testing Tool | SoapUI
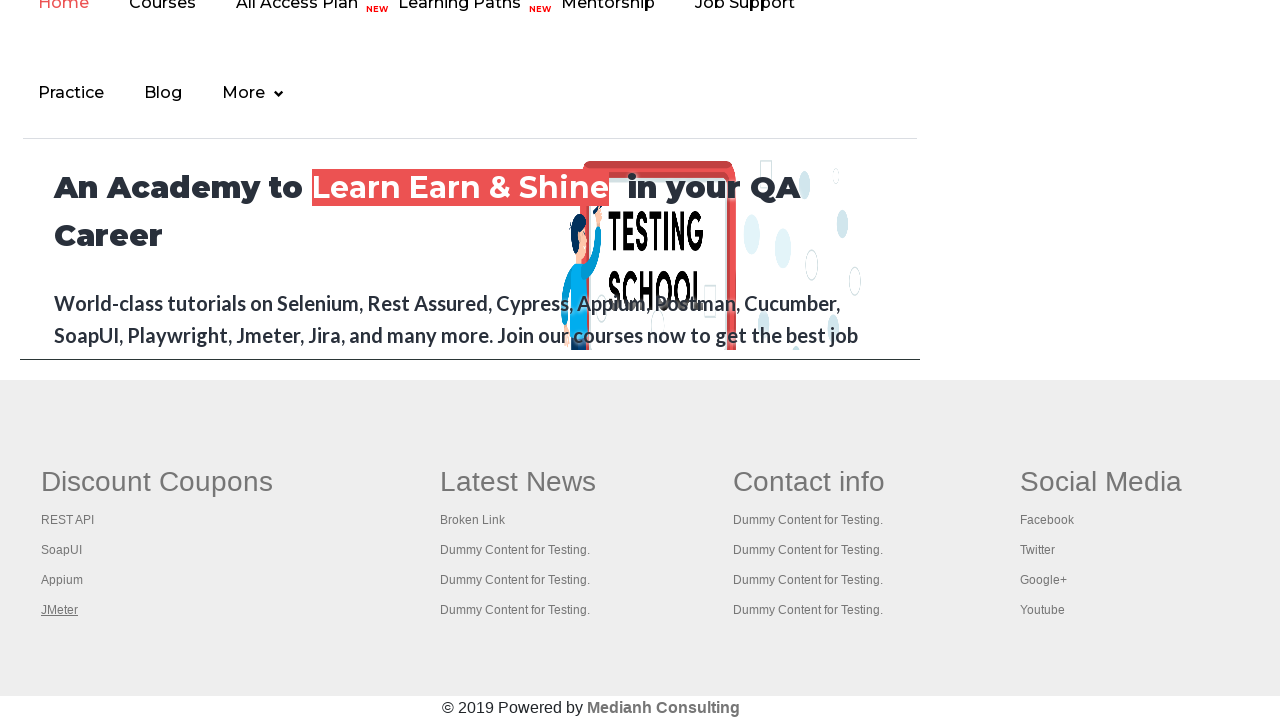

Printed page title: Appium tutorial for Mobile Apps testing | RahulShetty Academy | Rahul
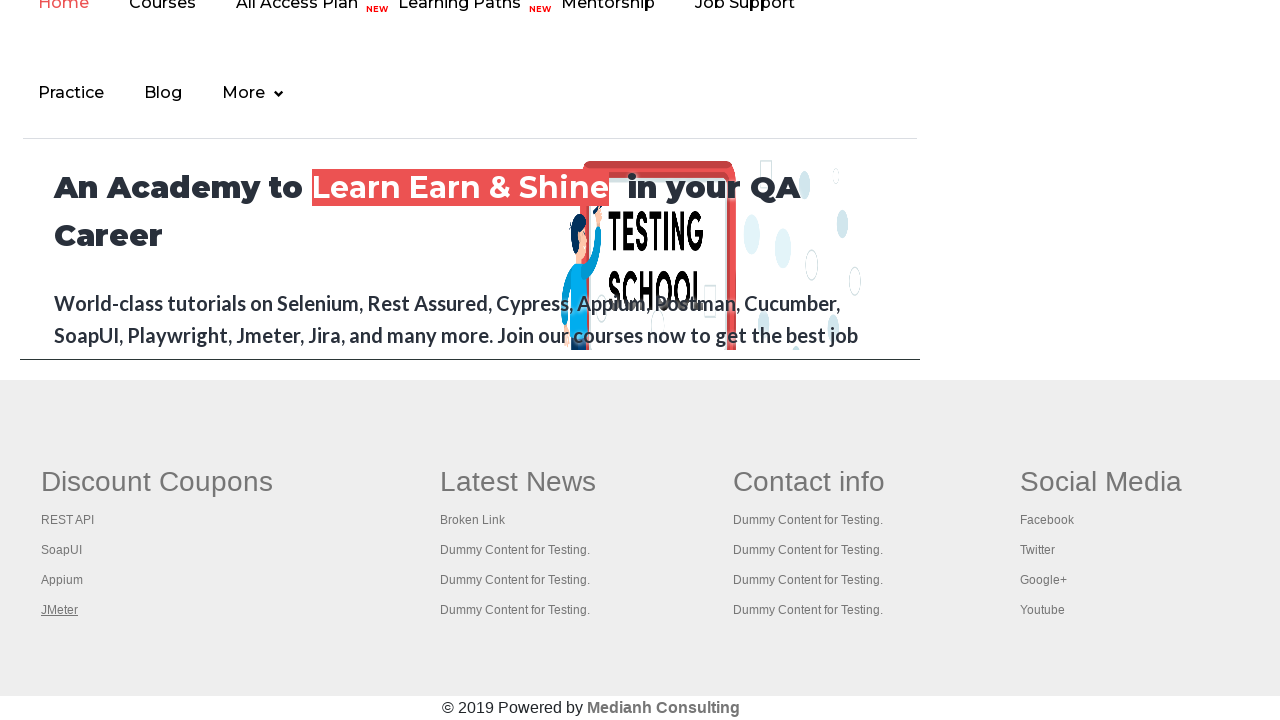

Printed page title: Apache JMeter - Apache JMeter™
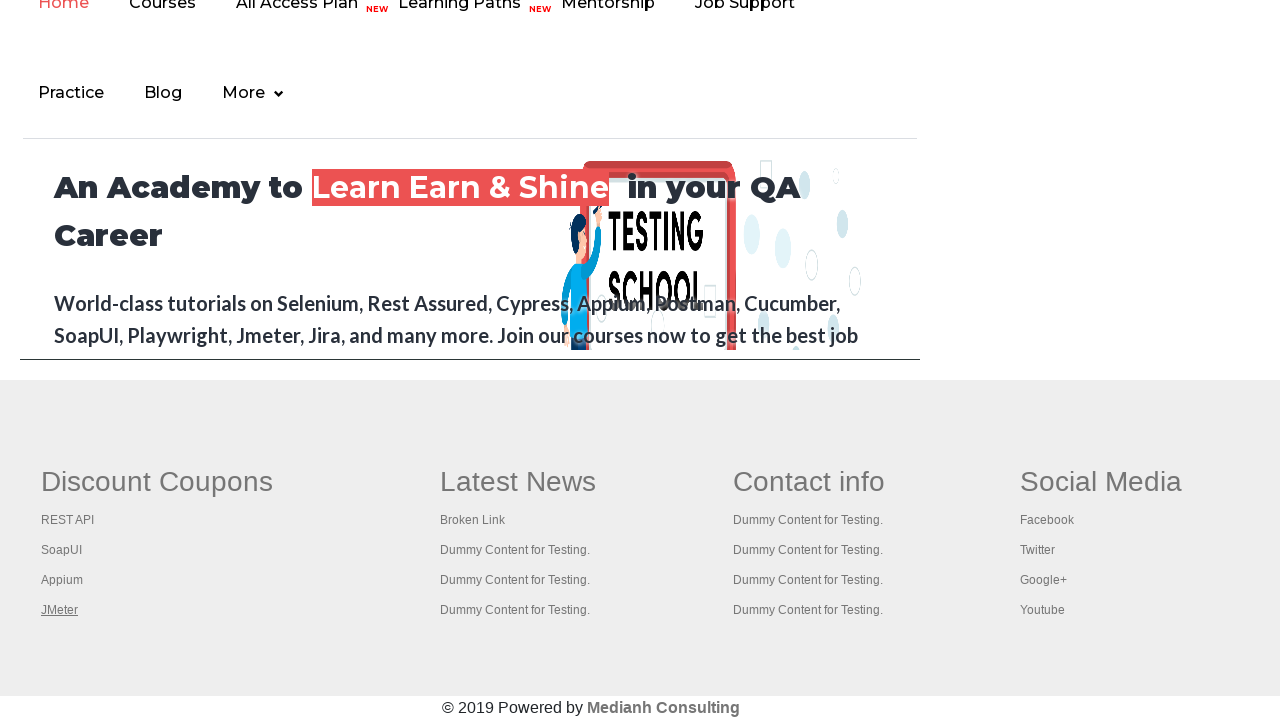

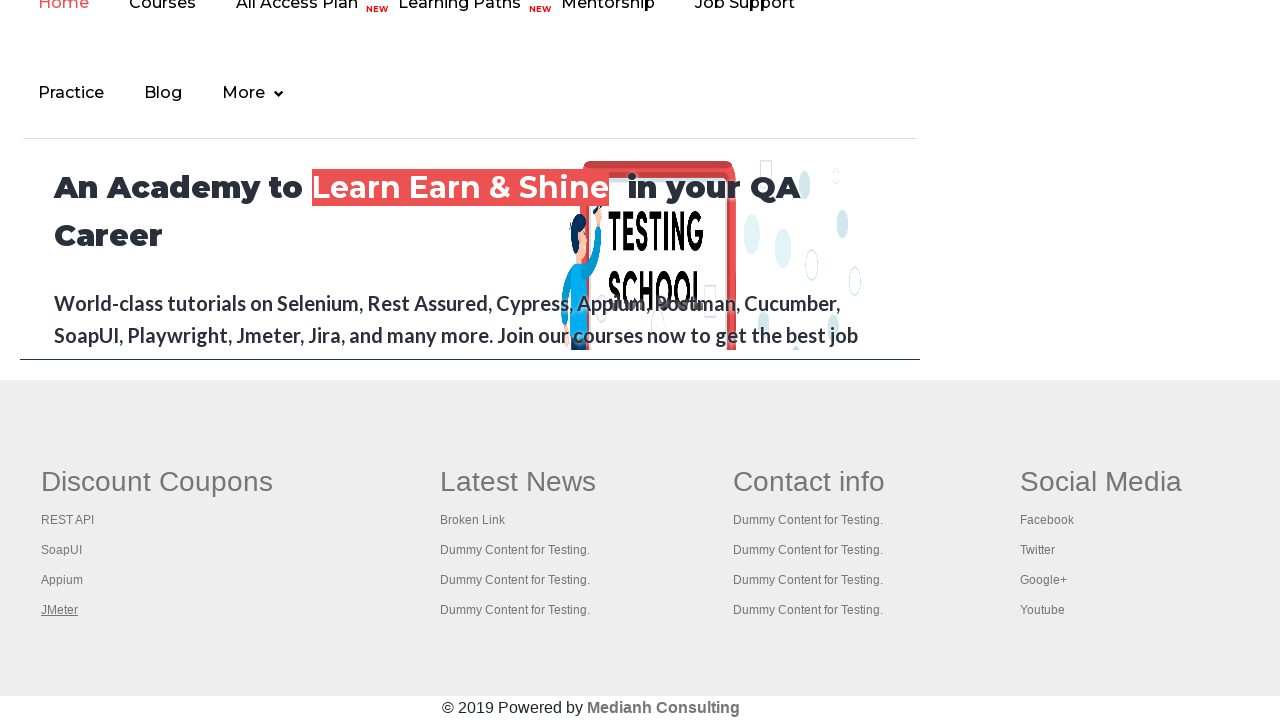